Tests the practice form on DemoQA by filling out all fields including first name, last name, email, gender, phone number, date of birth, subjects, hobbies, file upload, state/city selection, and submitting the form.

Starting URL: https://demoqa.com/automation-practice-form

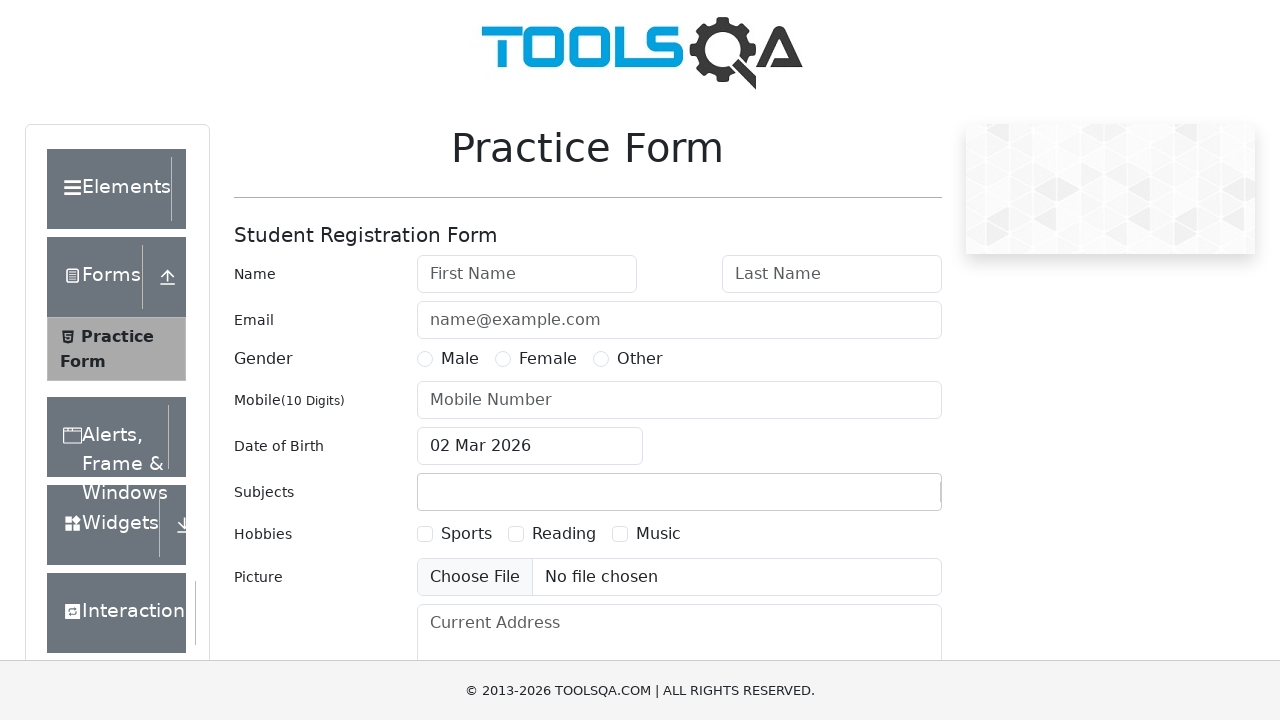

Filled first name field with 'Michael' on #firstName
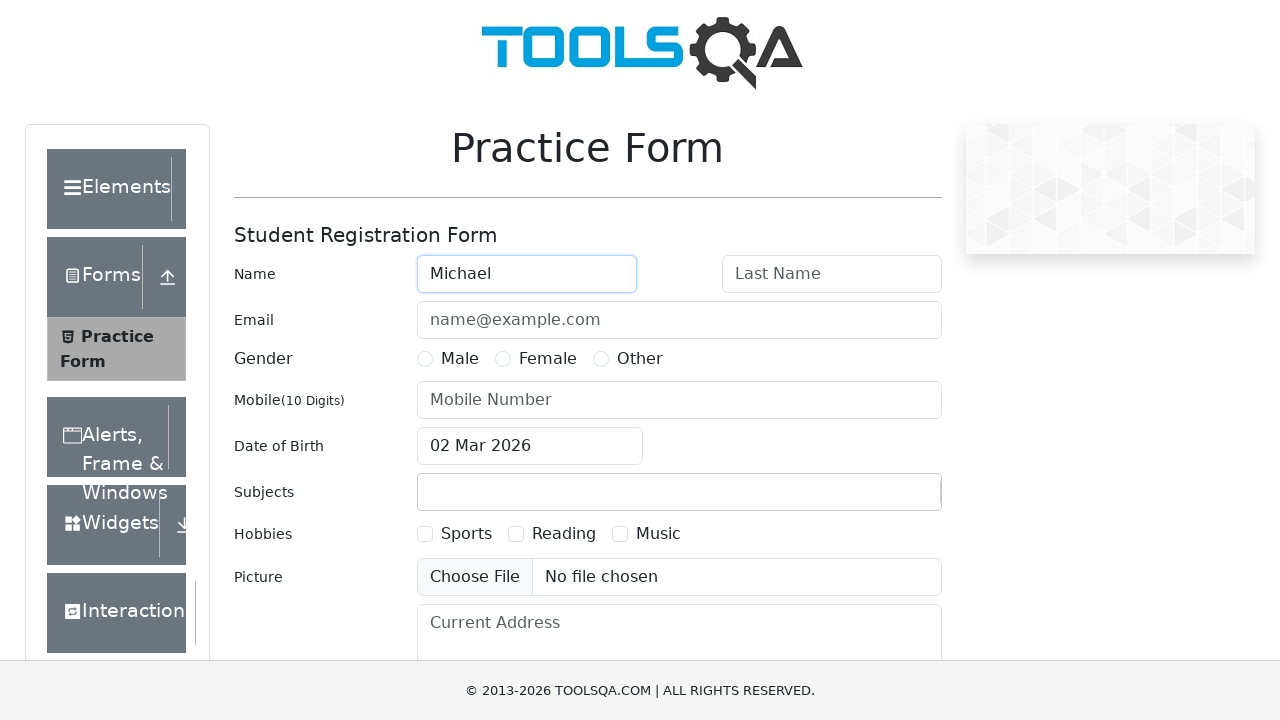

Filled last name field with 'Johnson' on #lastName
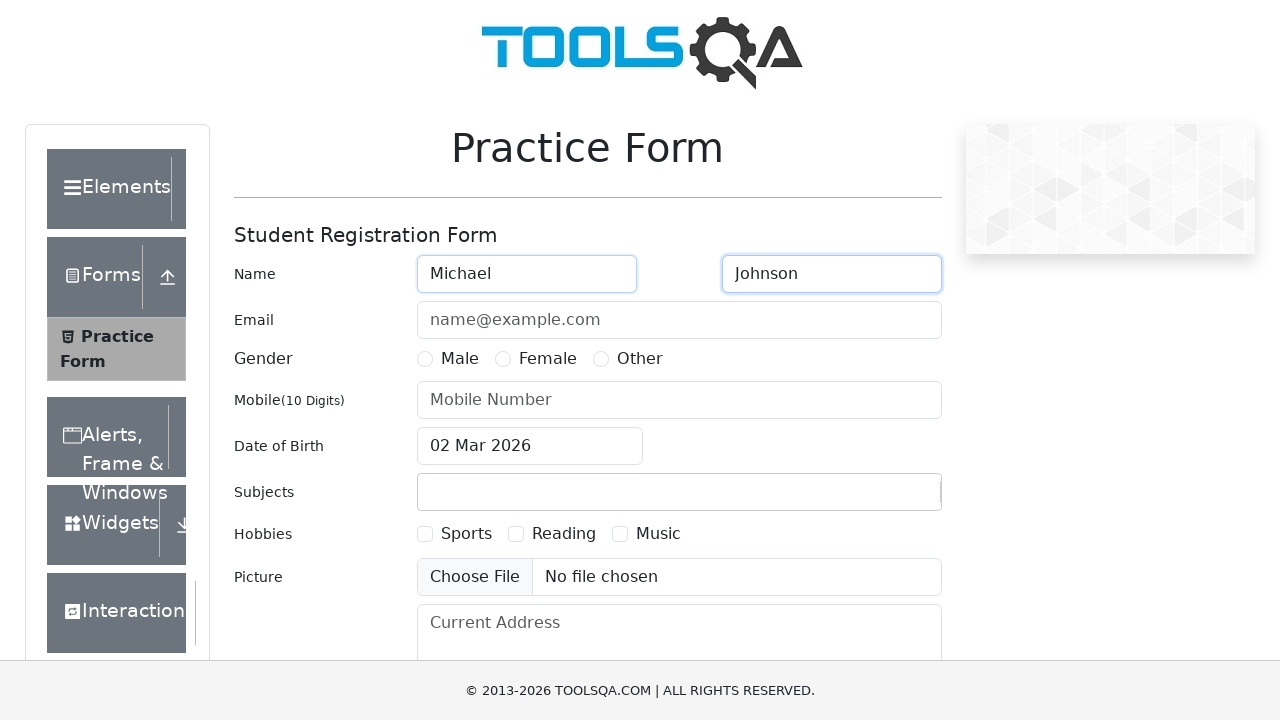

Filled email field with 'michael.johnson@example.com' on #userEmail
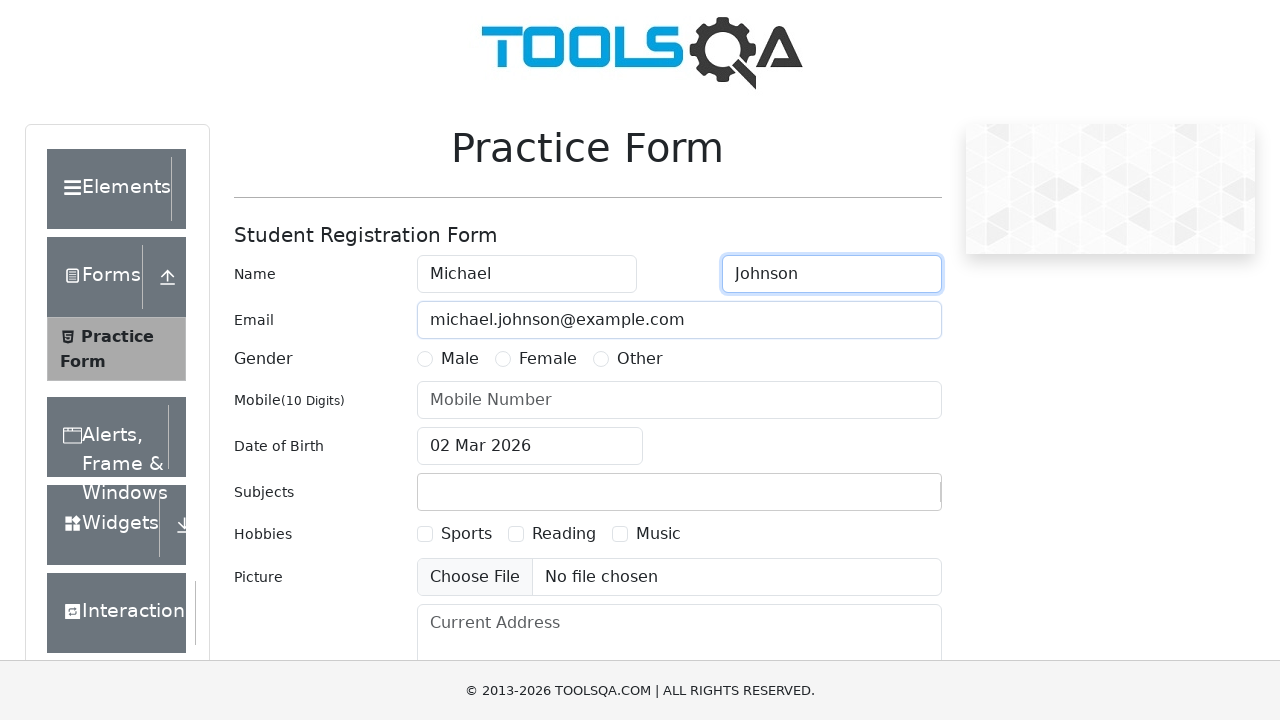

Selected male gender radio button at (460, 359) on label[for='gender-radio-1']
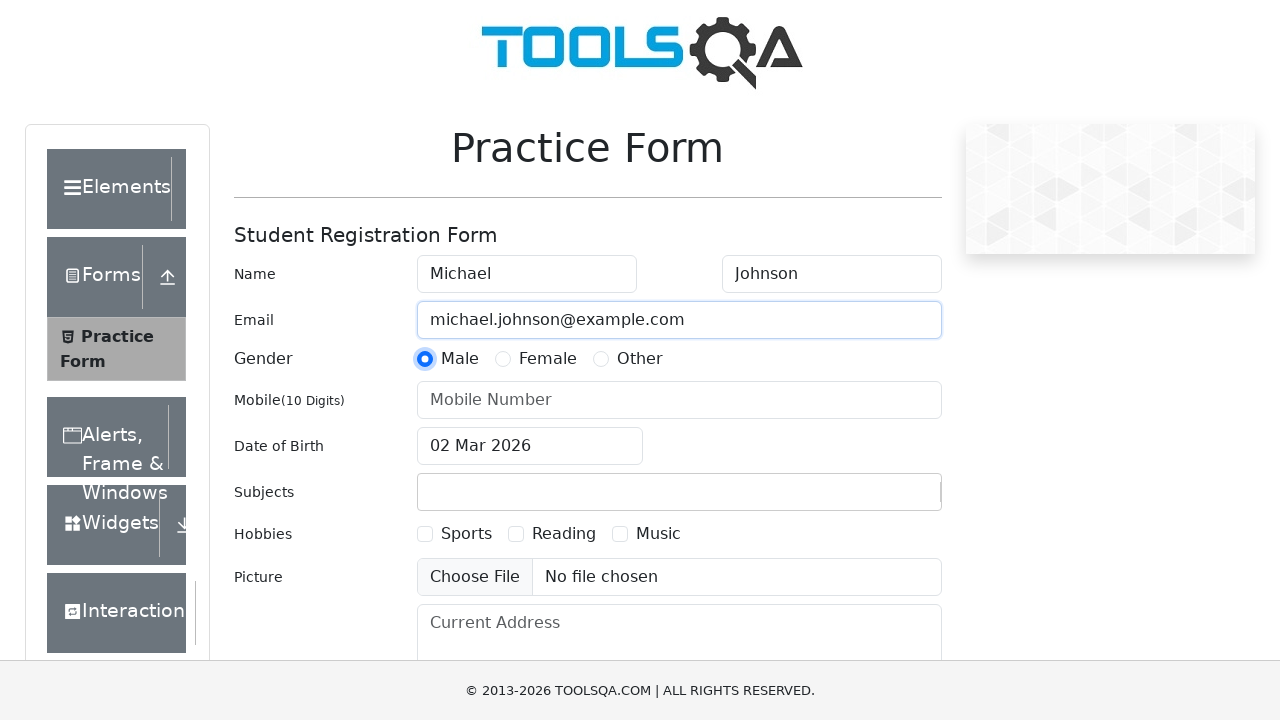

Filled phone number field with '1234567890' on #userNumber
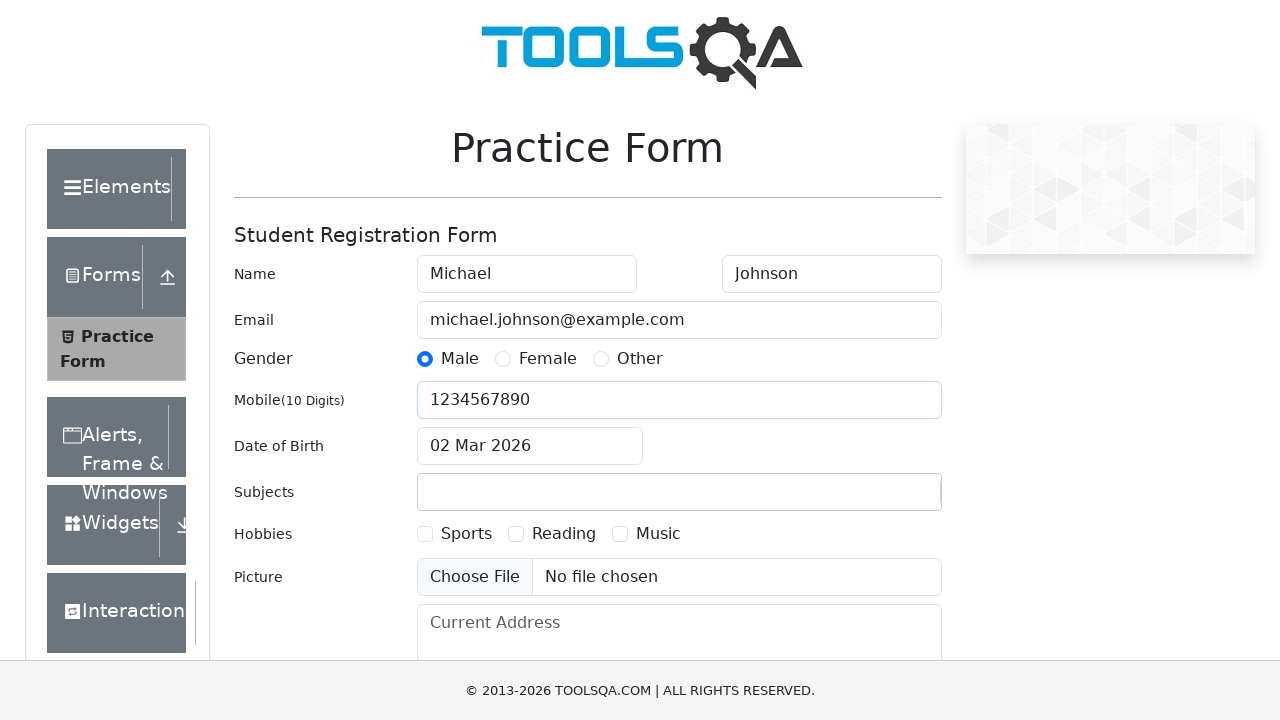

Clicked date of birth input to open calendar picker at (530, 446) on #dateOfBirthInput
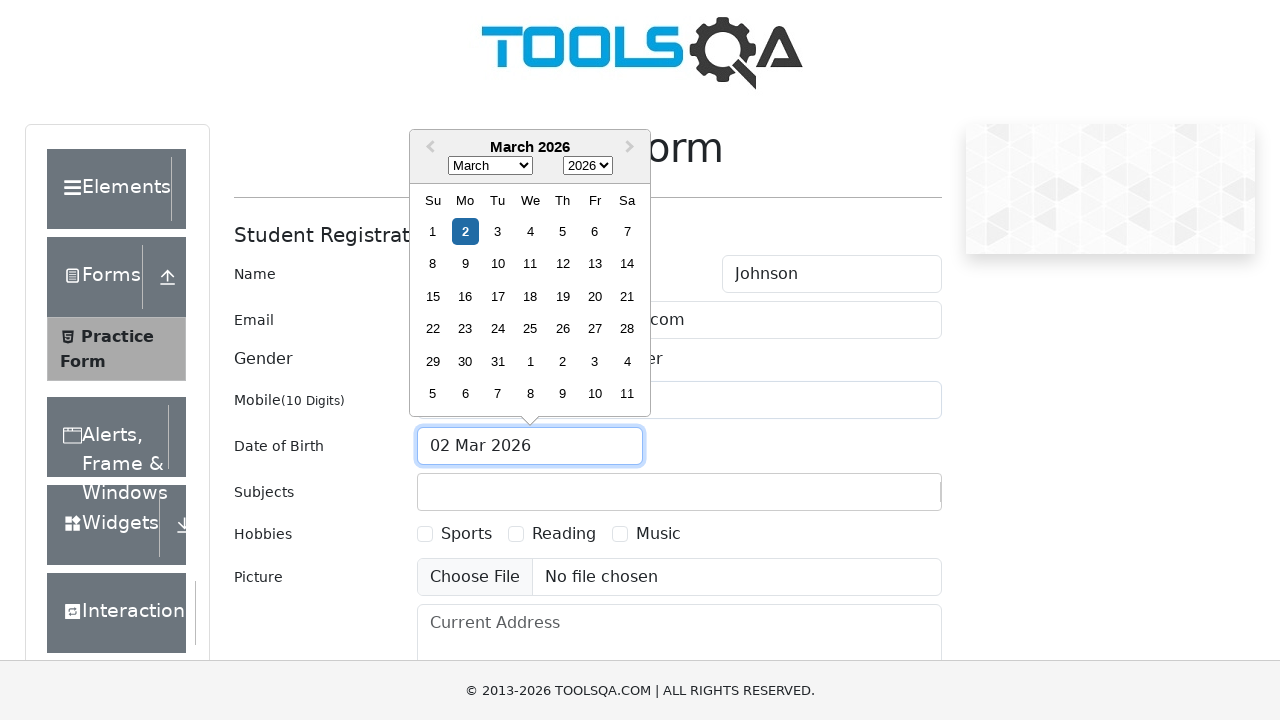

Selected month 5 (June) from date picker on .react-datepicker__month-select
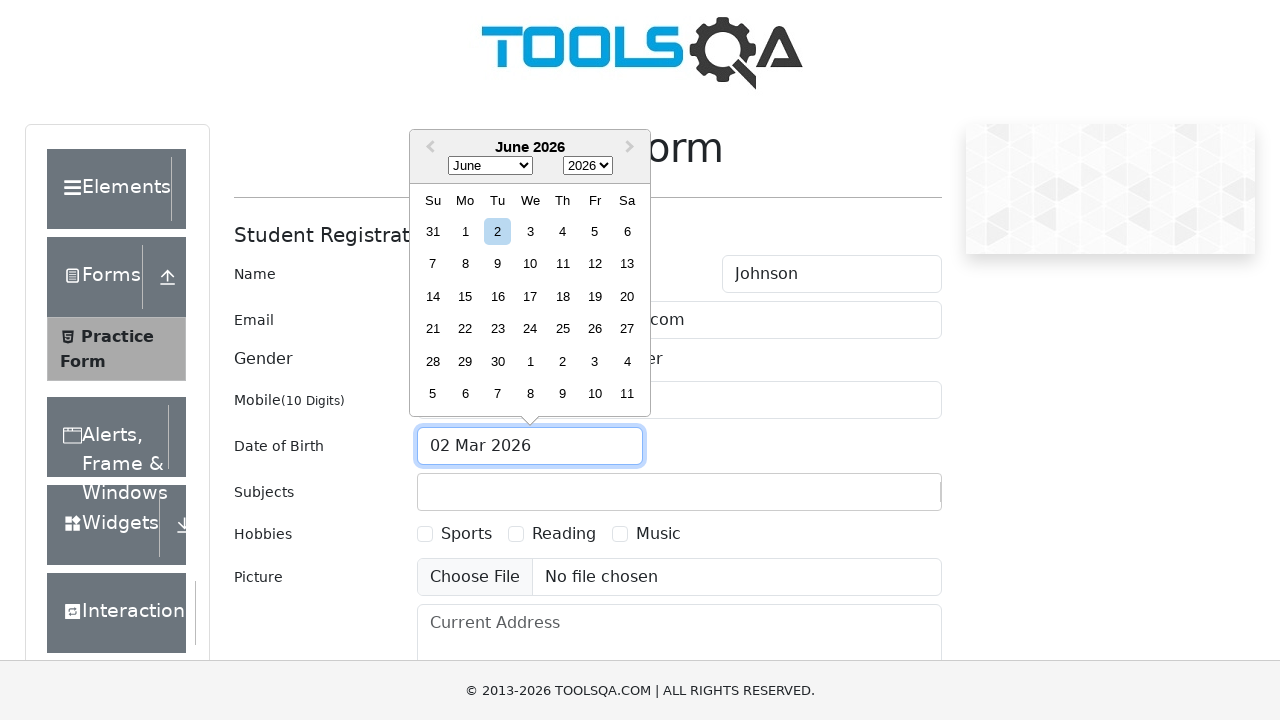

Selected year 1990 from date picker on .react-datepicker__year-select
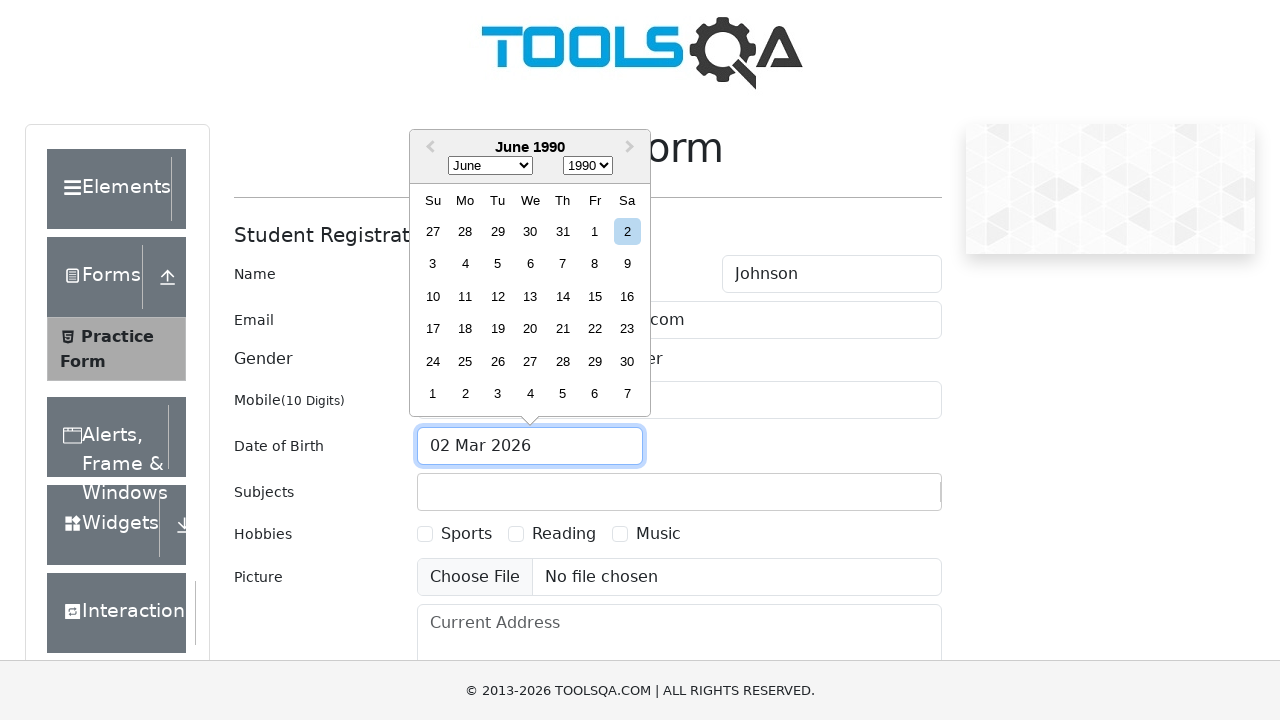

Selected day 15 from calendar at (595, 296) on .react-datepicker__day--015:not(.react-datepicker__day--outside-month)
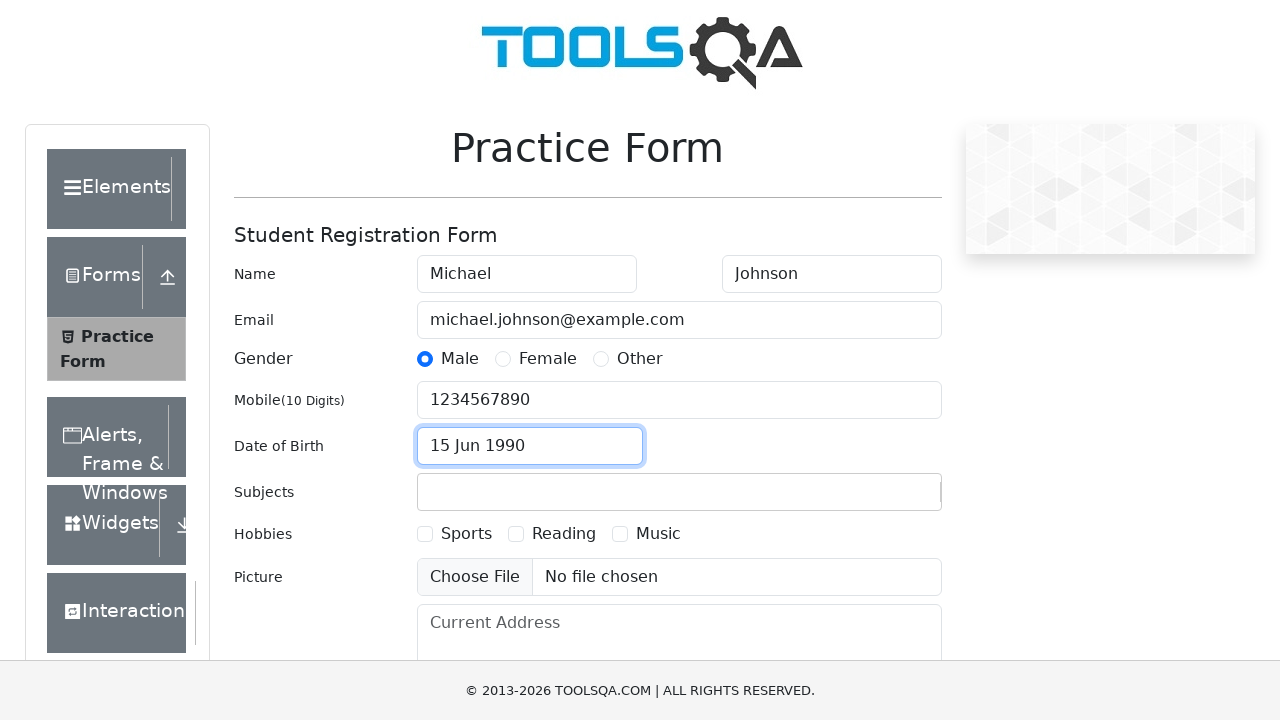

Filled subjects field with 'Maths' on #subjectsInput
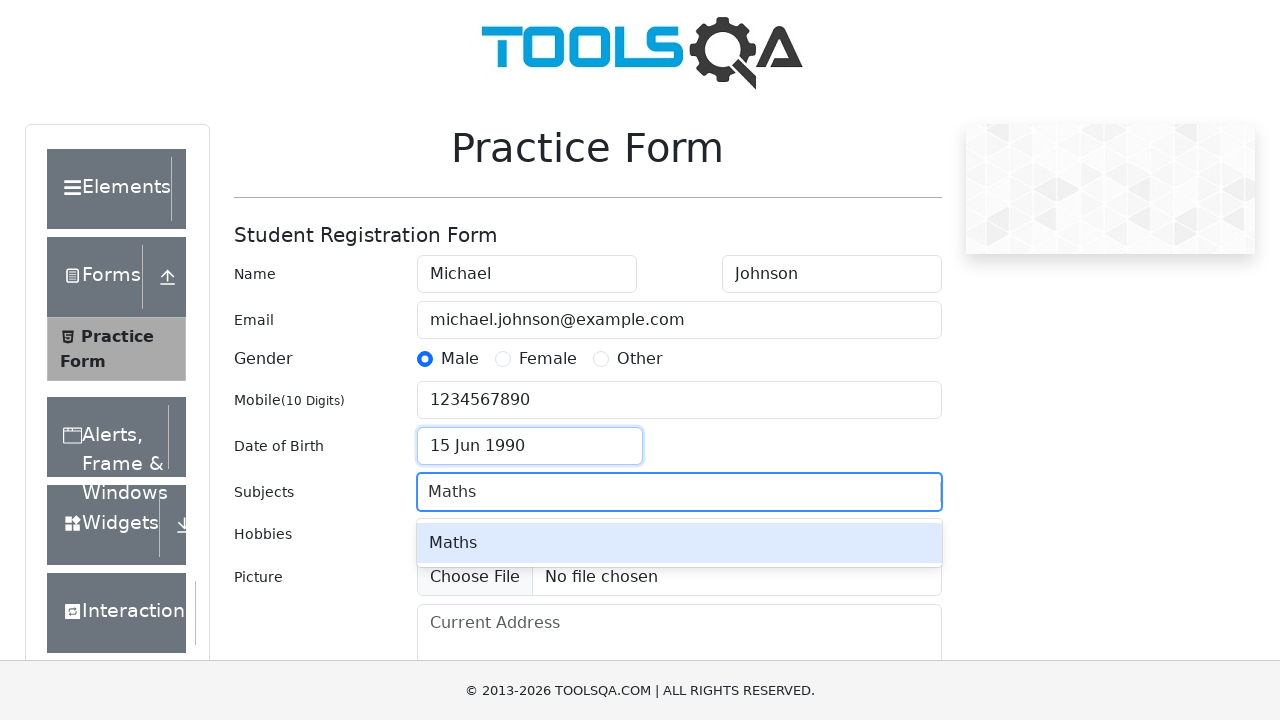

Pressed Enter to select 'Maths' from autocomplete
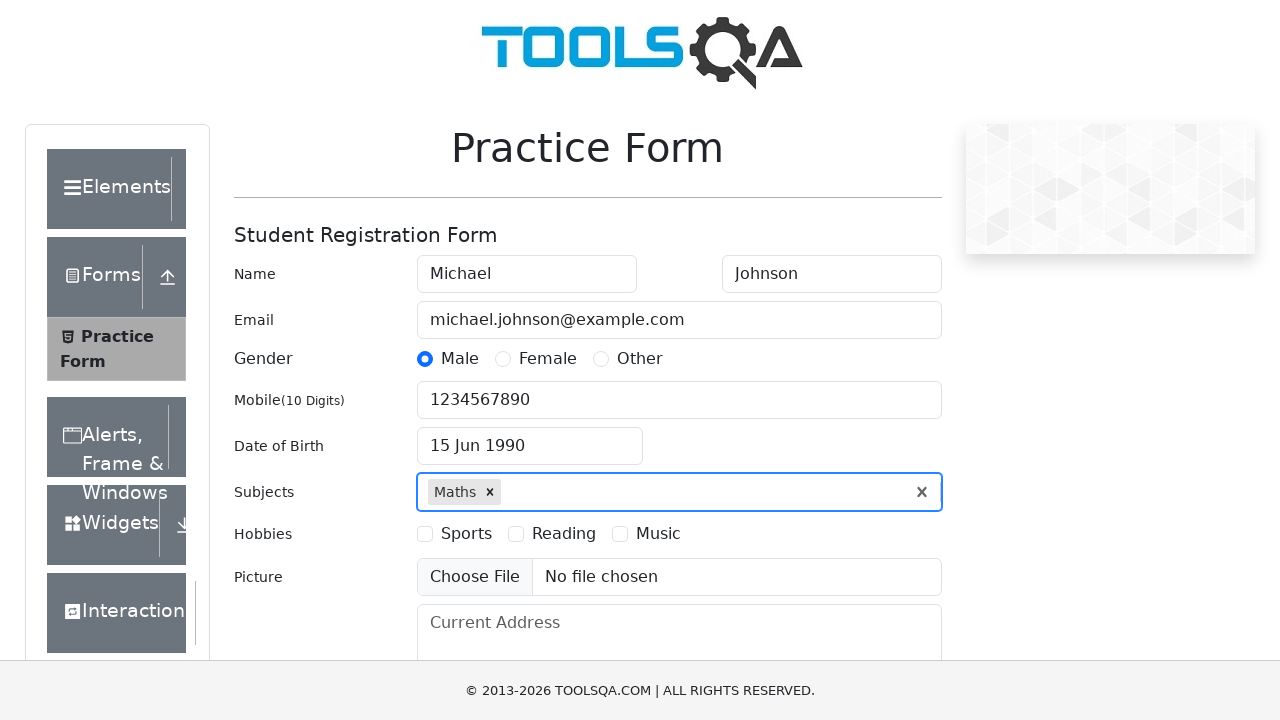

Selected Sports hobby checkbox at (466, 534) on label[for='hobbies-checkbox-1']
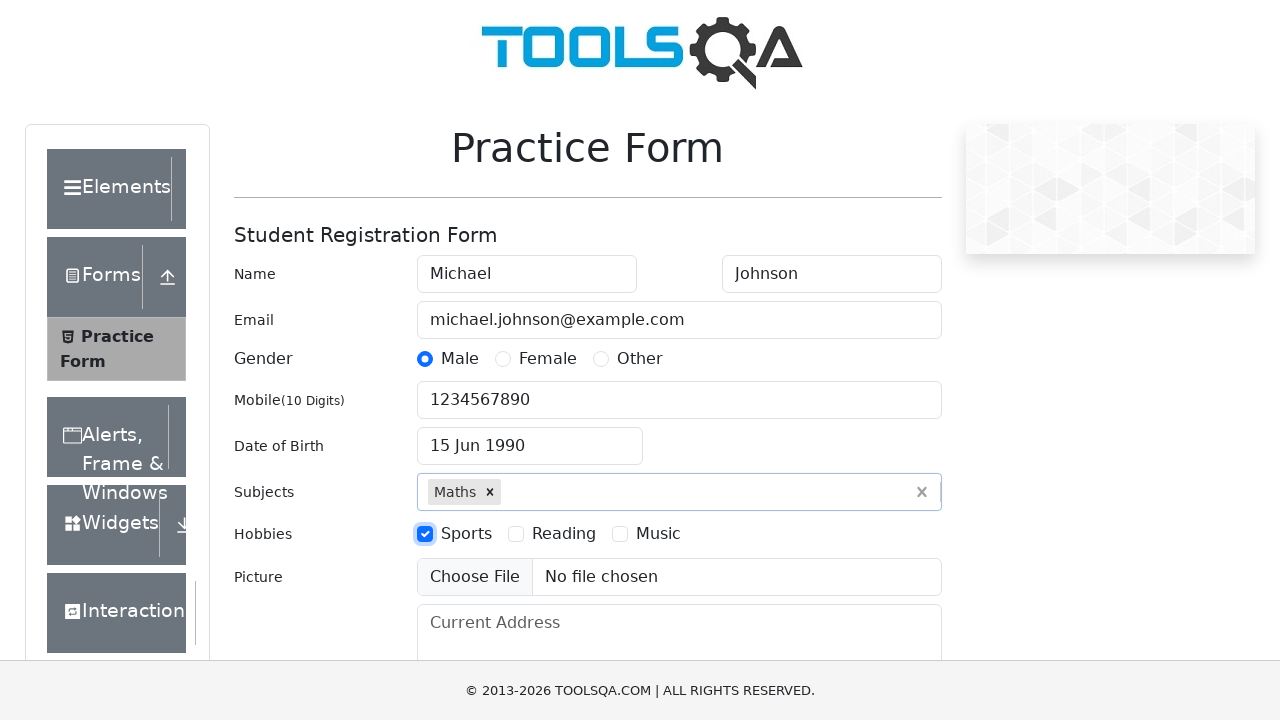

Scrolled down 300 pixels to reveal state/city dropdowns
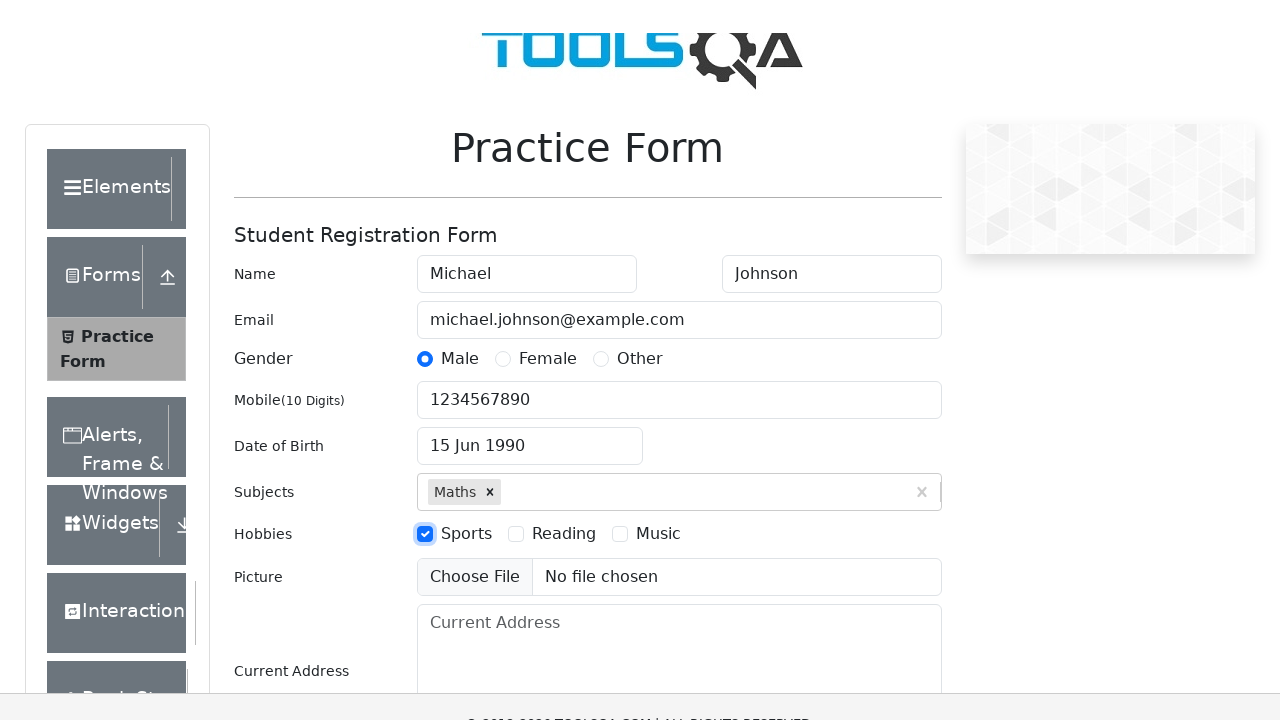

Clicked state dropdown to open options at (527, 465) on #state
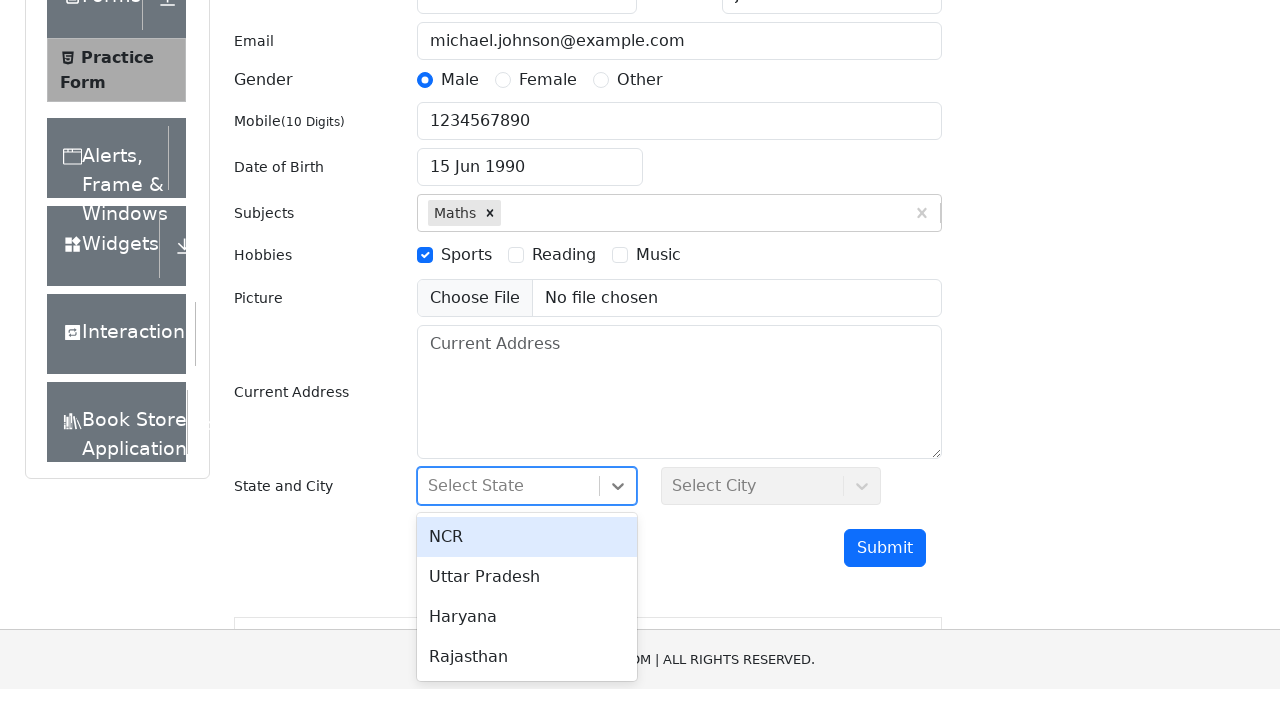

Selected first state option from dropdown at (527, 700) on #react-select-3-option-0
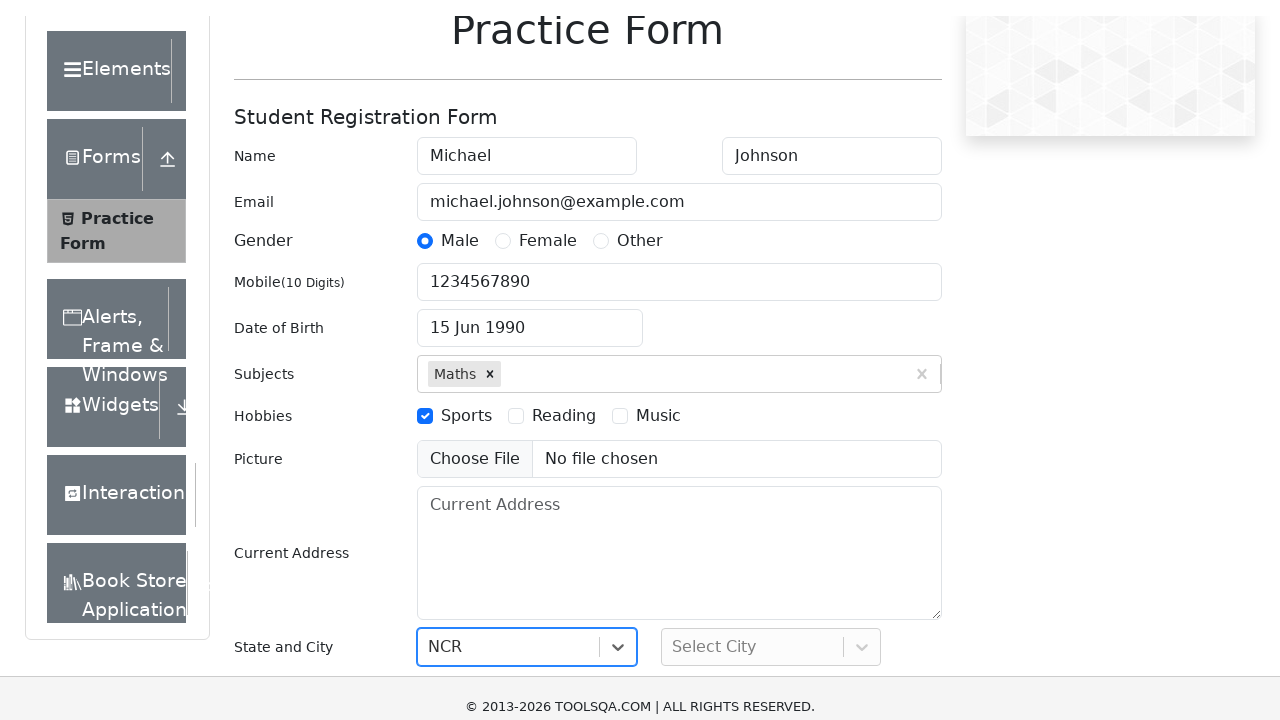

Clicked city dropdown to open options at (771, 437) on #city
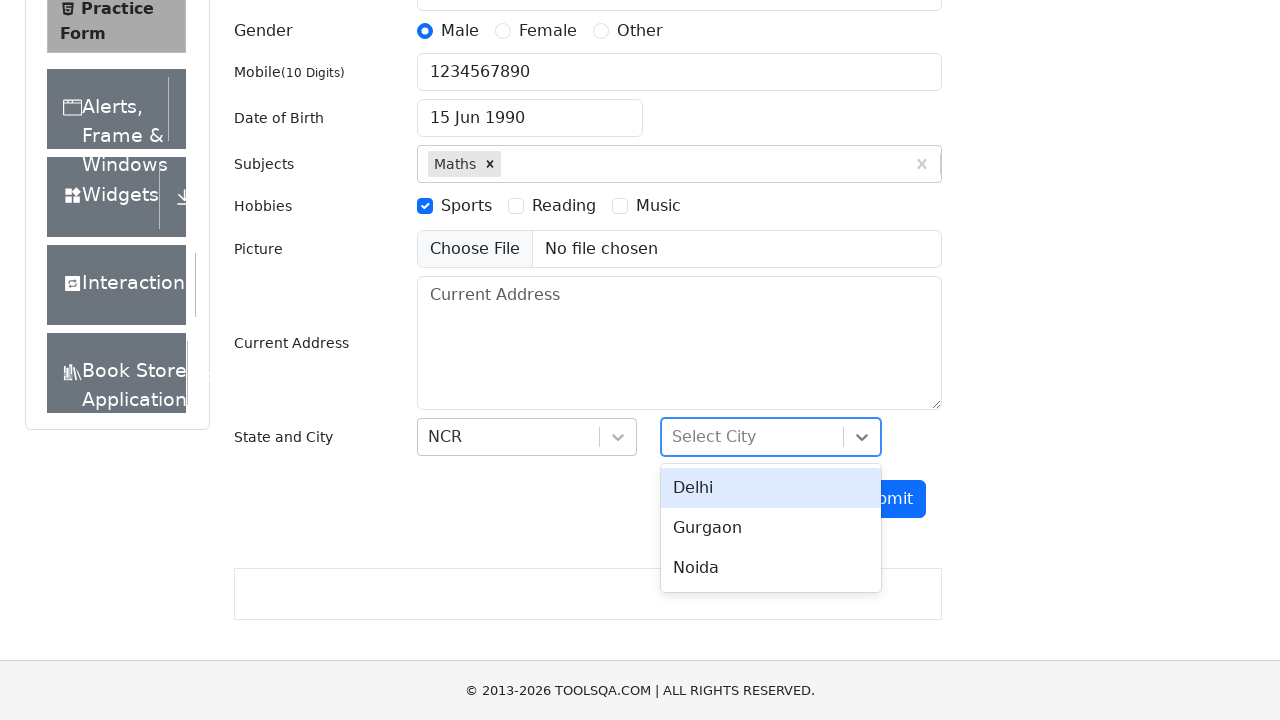

Selected first city option from dropdown at (771, 488) on #react-select-4-option-0
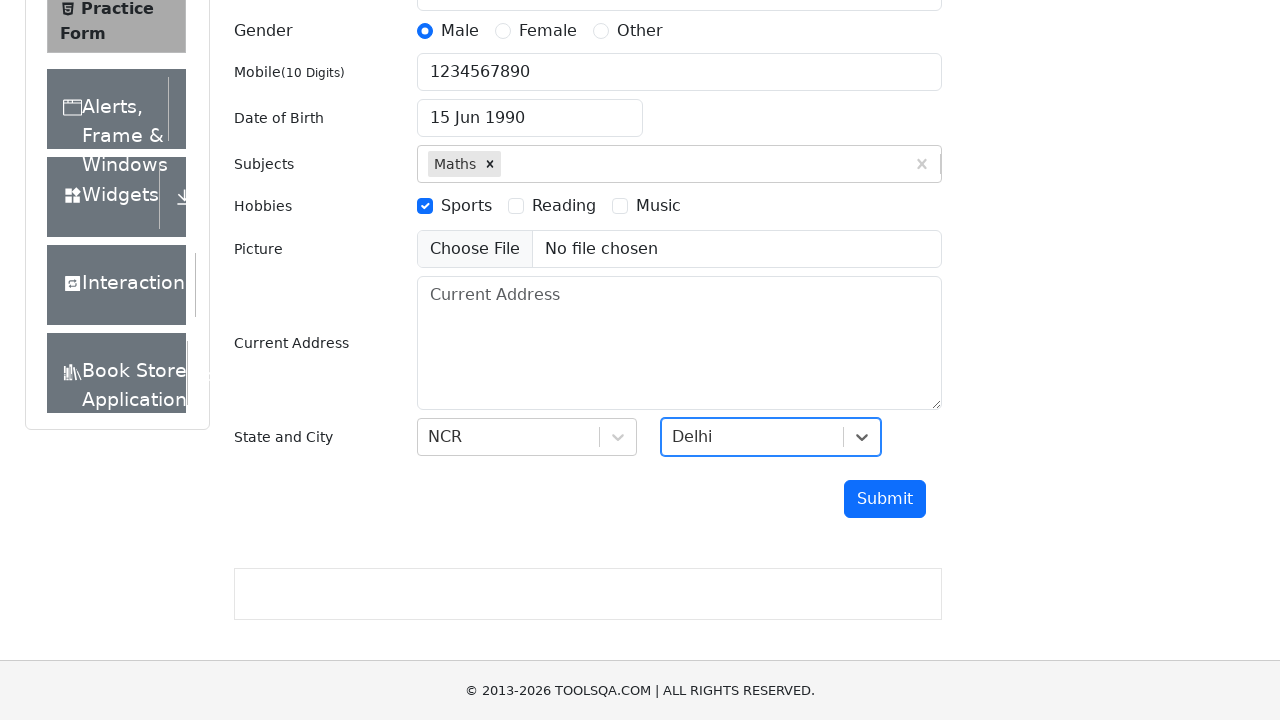

Clicked submit button to submit the form at (885, 499) on #submit
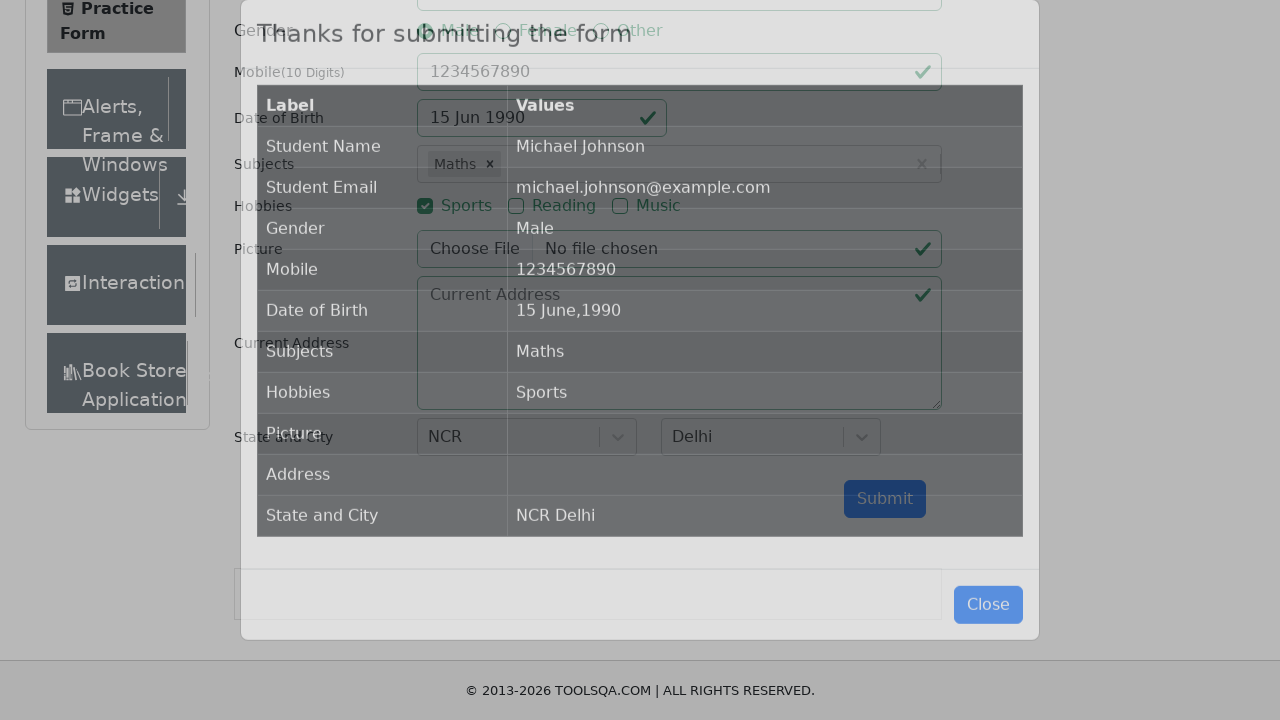

Form submission modal appeared successfully
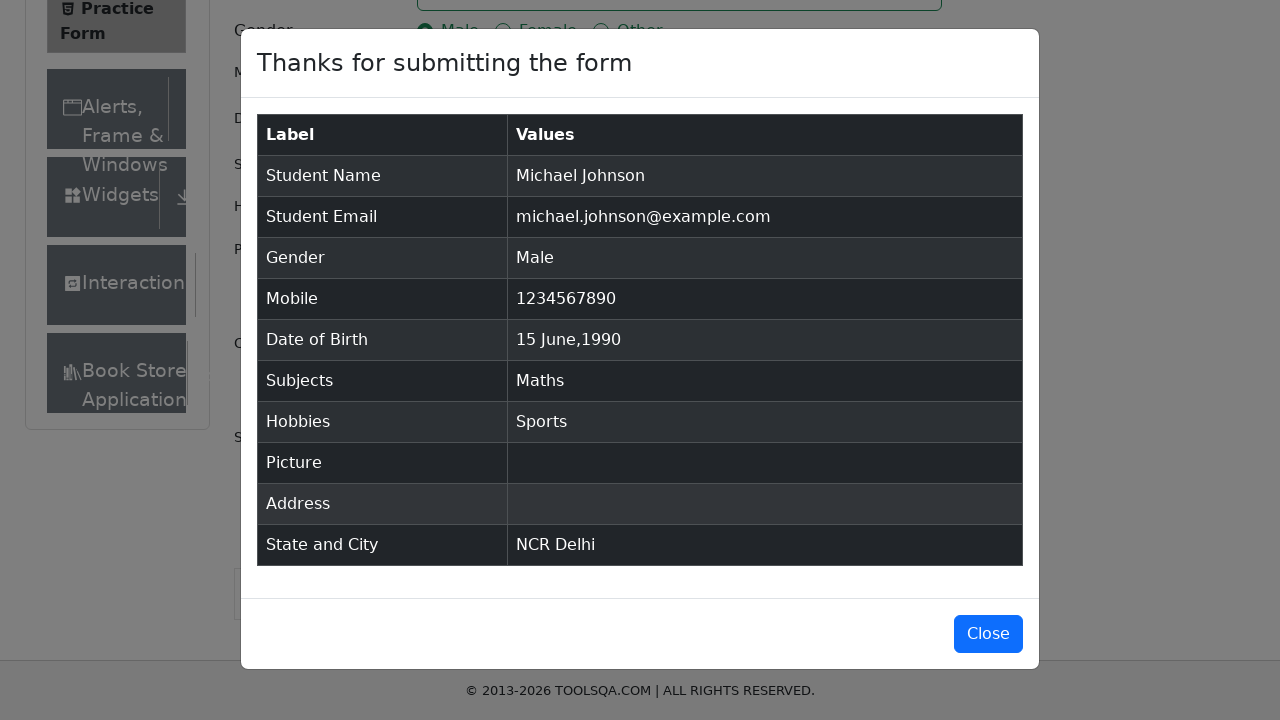

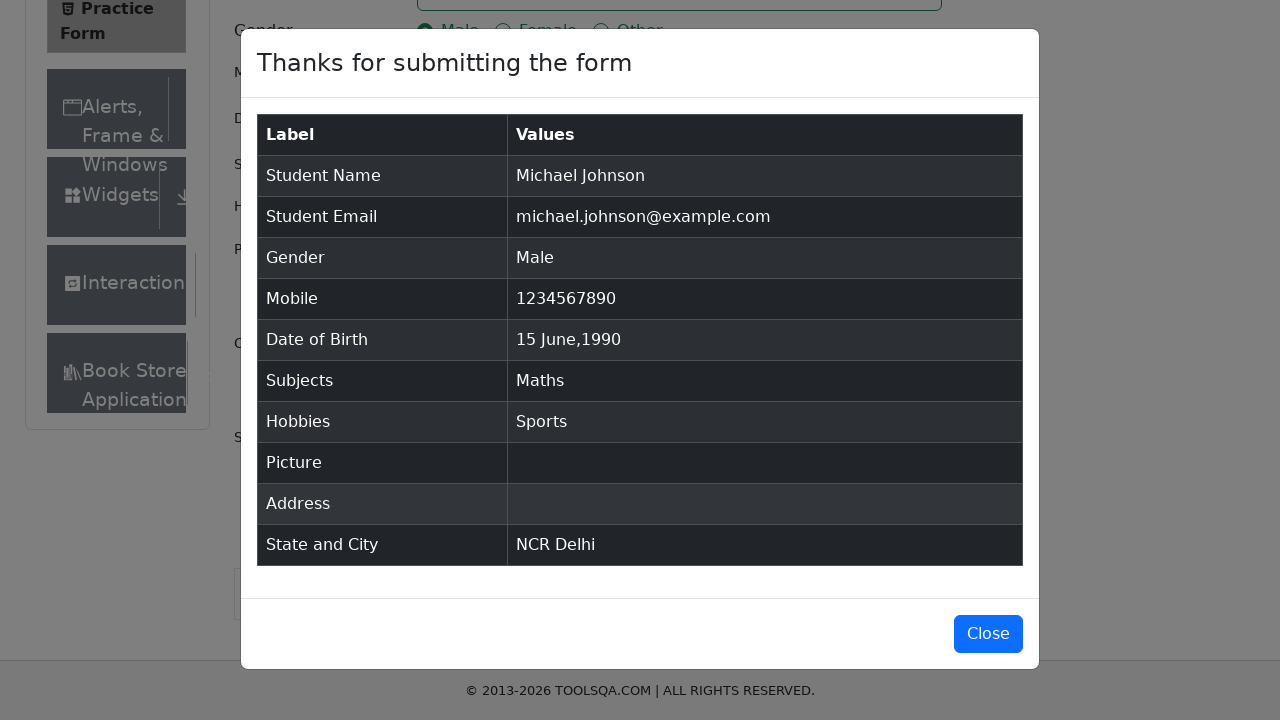